Tests that clicking on a project in the ecosystem section redirects to that project's detail page

Starting URL: https://nearcatalog.xyz/

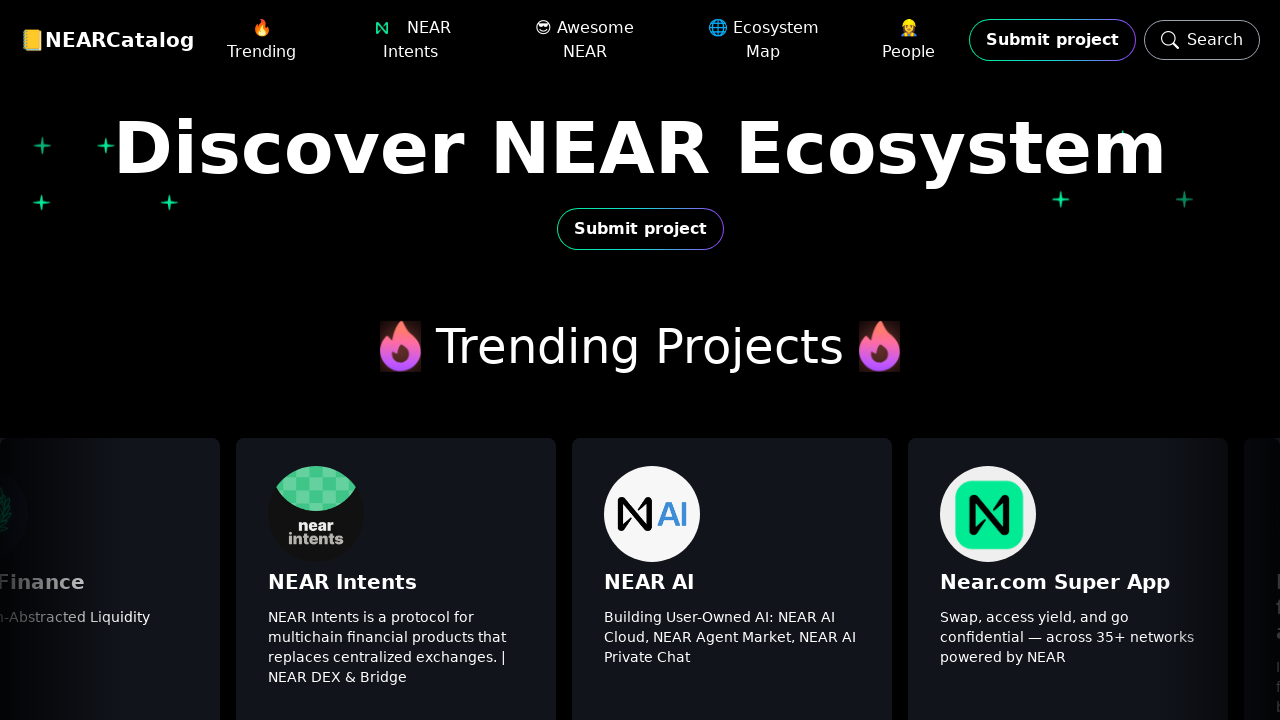

Ecosystem projects section became visible
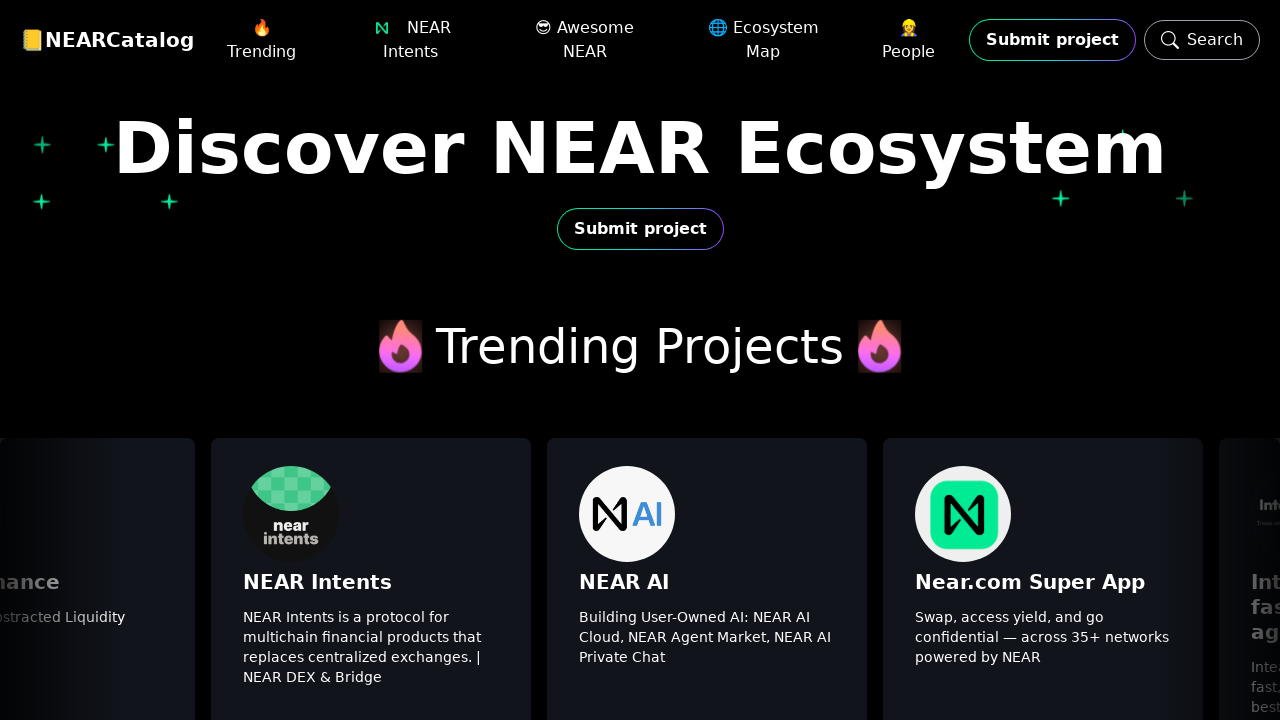

First project link in ecosystem section became visible
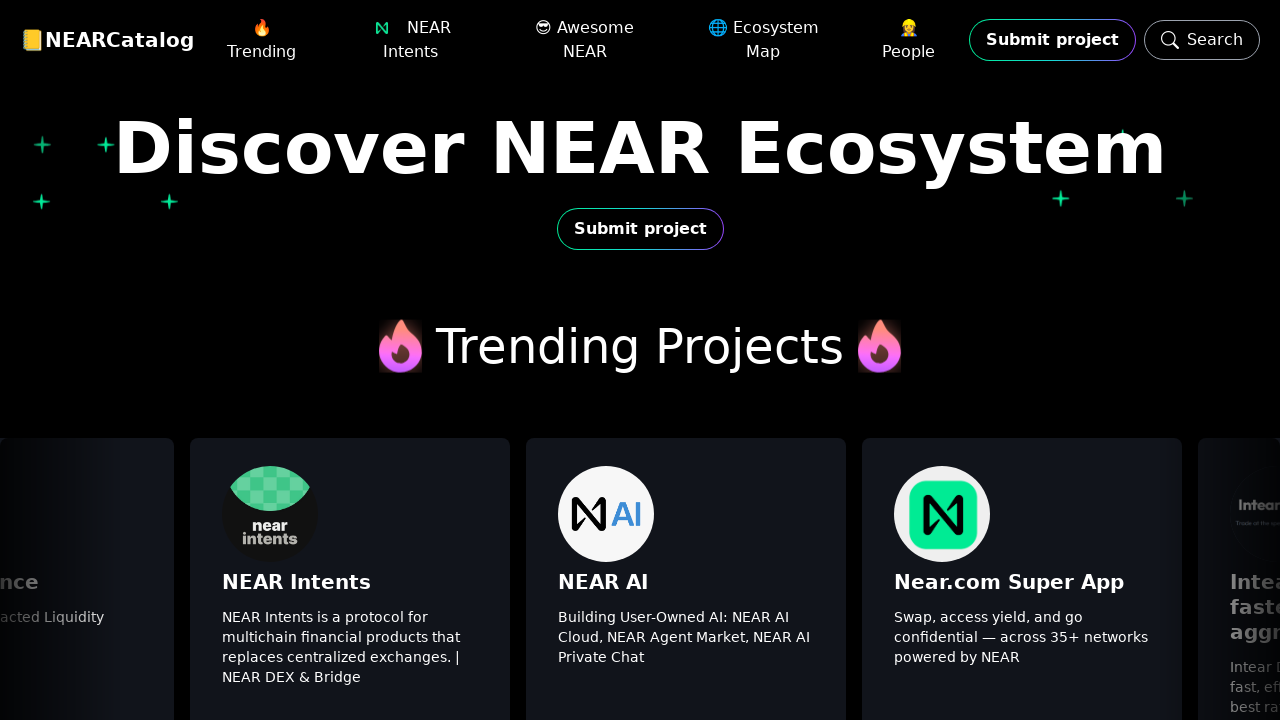

Project heading (h3) became visible
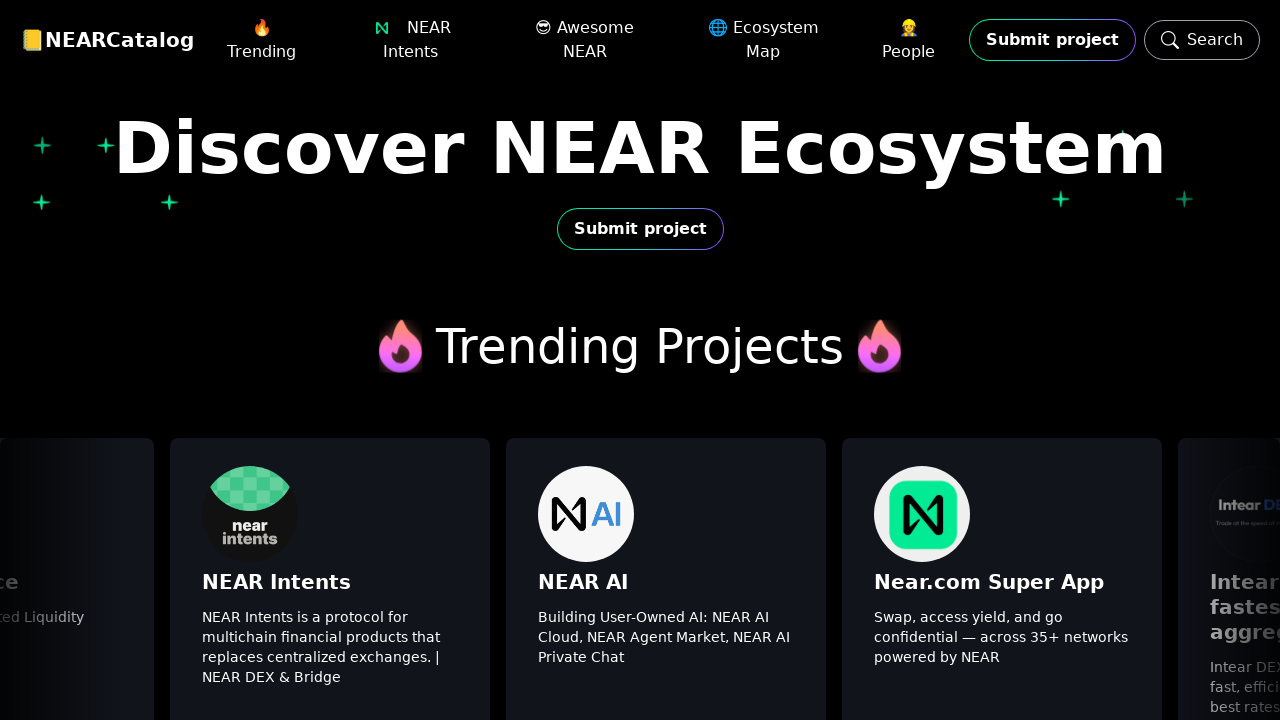

Clicked on first project in ecosystem section at (160, 508) on .no-scrollbar >> nth=0 >> internal:role=link >> nth=0
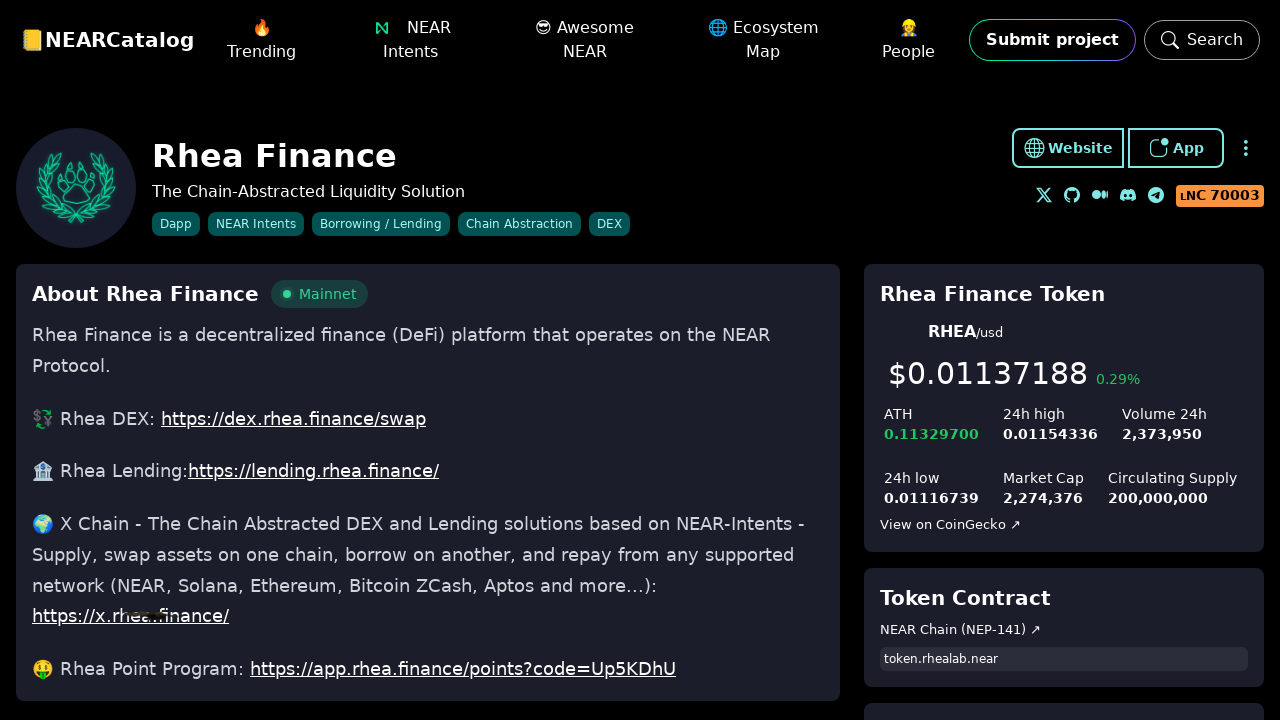

Project detail page heading (h2) became visible, confirming redirect
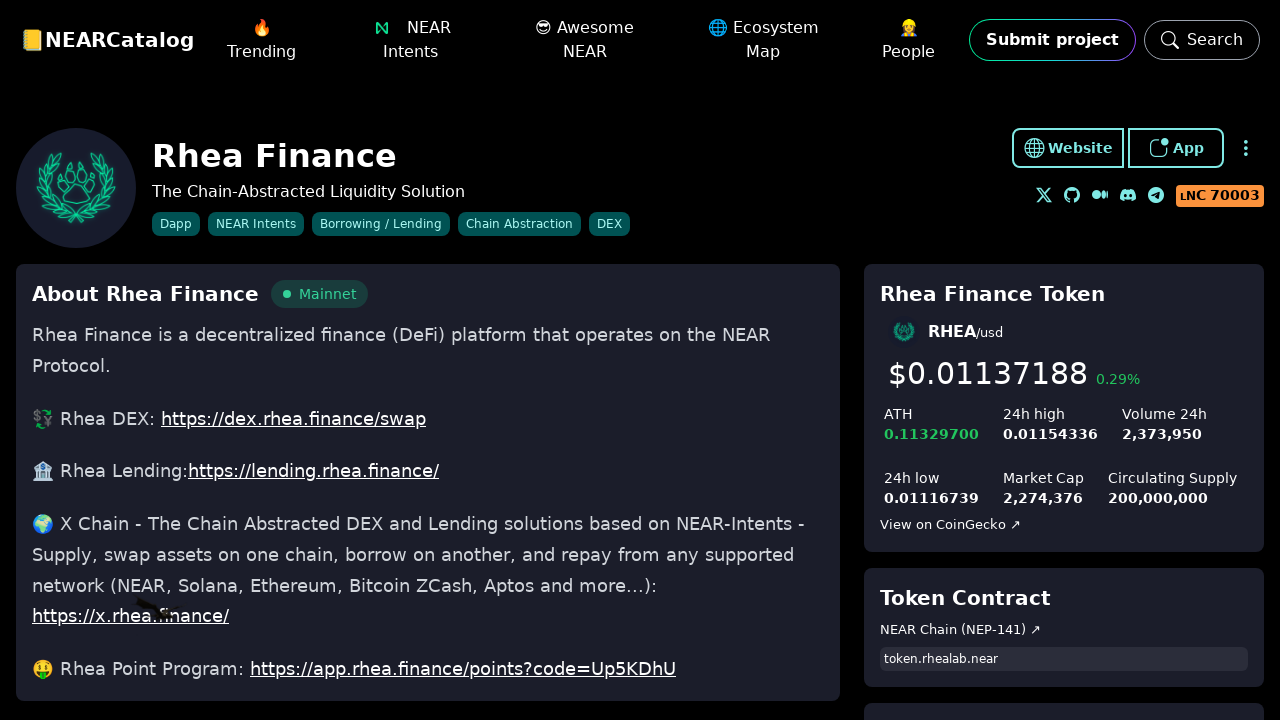

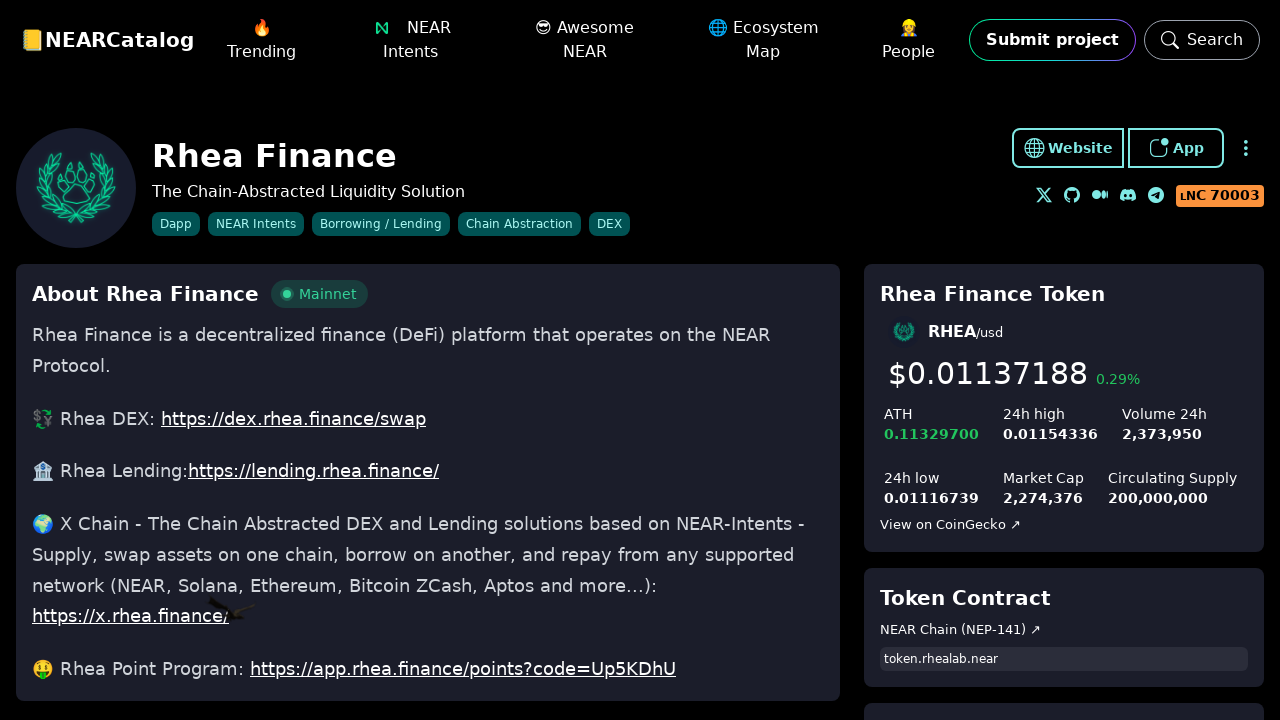